Tests browser navigation methods by navigating between Selenium and Oracle websites, using back/forward buttons, and refreshing the page

Starting URL: https://www.selenium.dev/

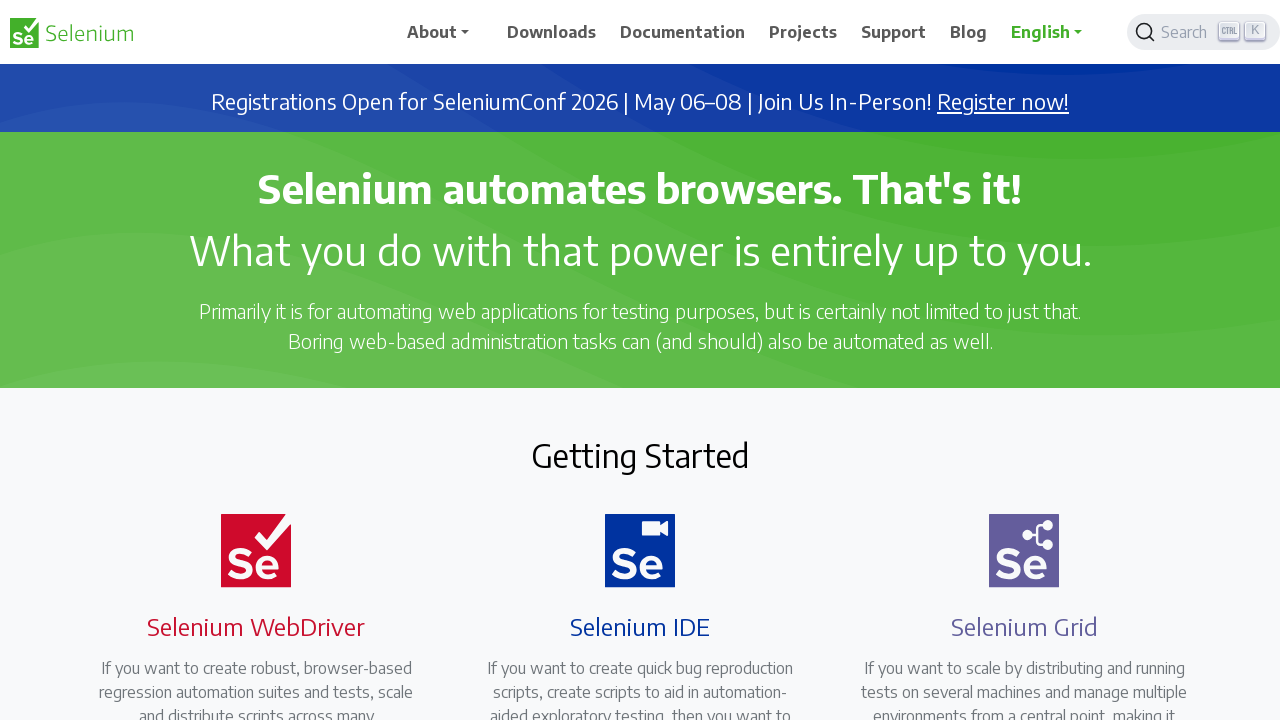

Navigated to Oracle Java website
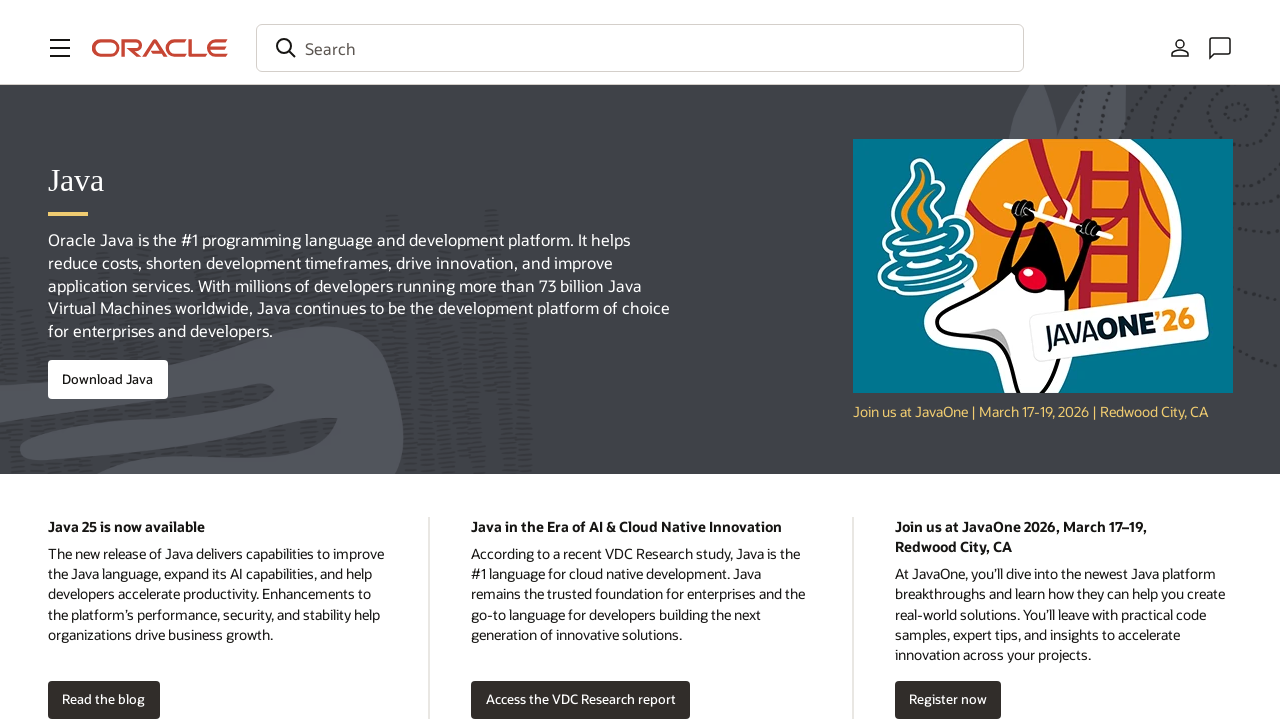

Navigated back to Selenium website using back button
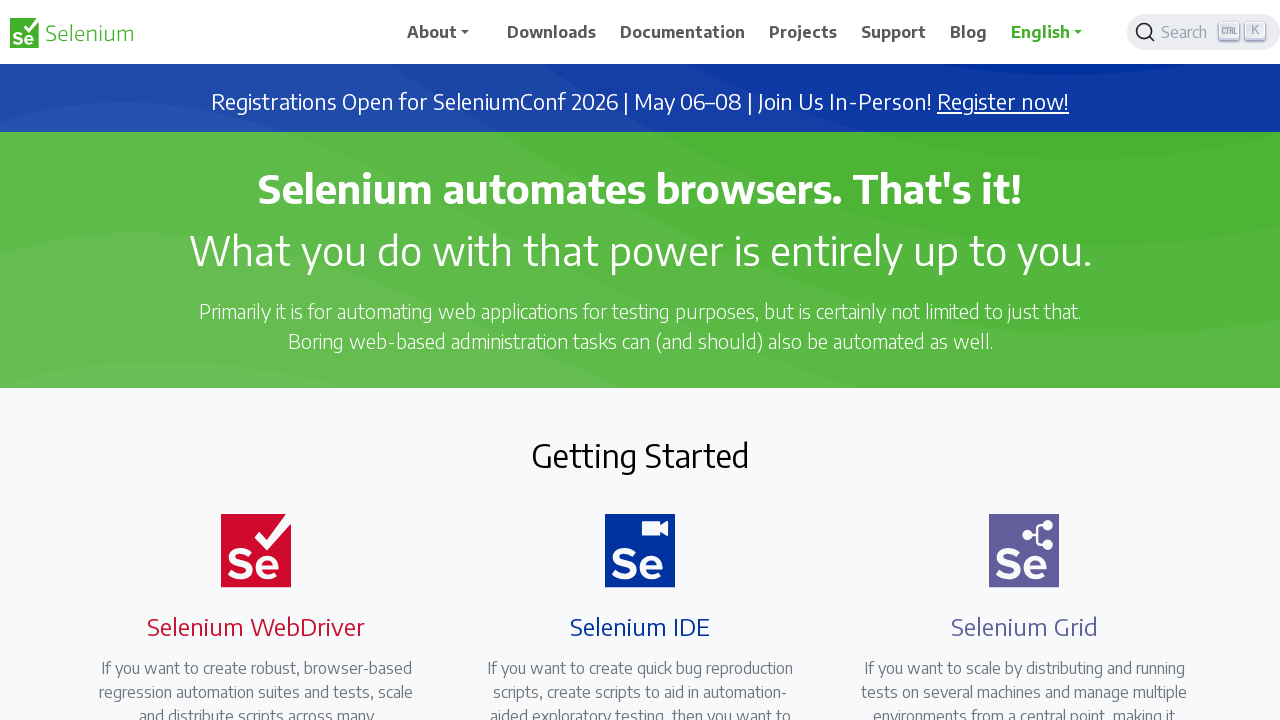

Navigated forward to Oracle website using forward button
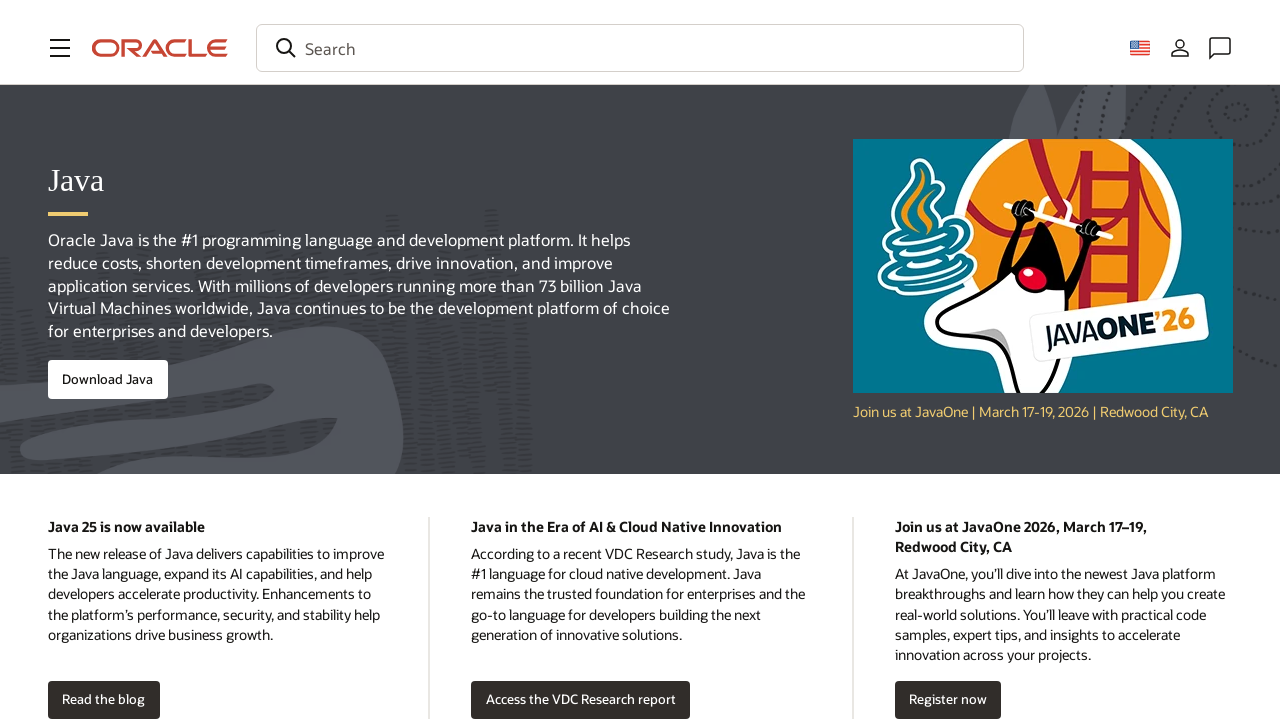

Refreshed the current page
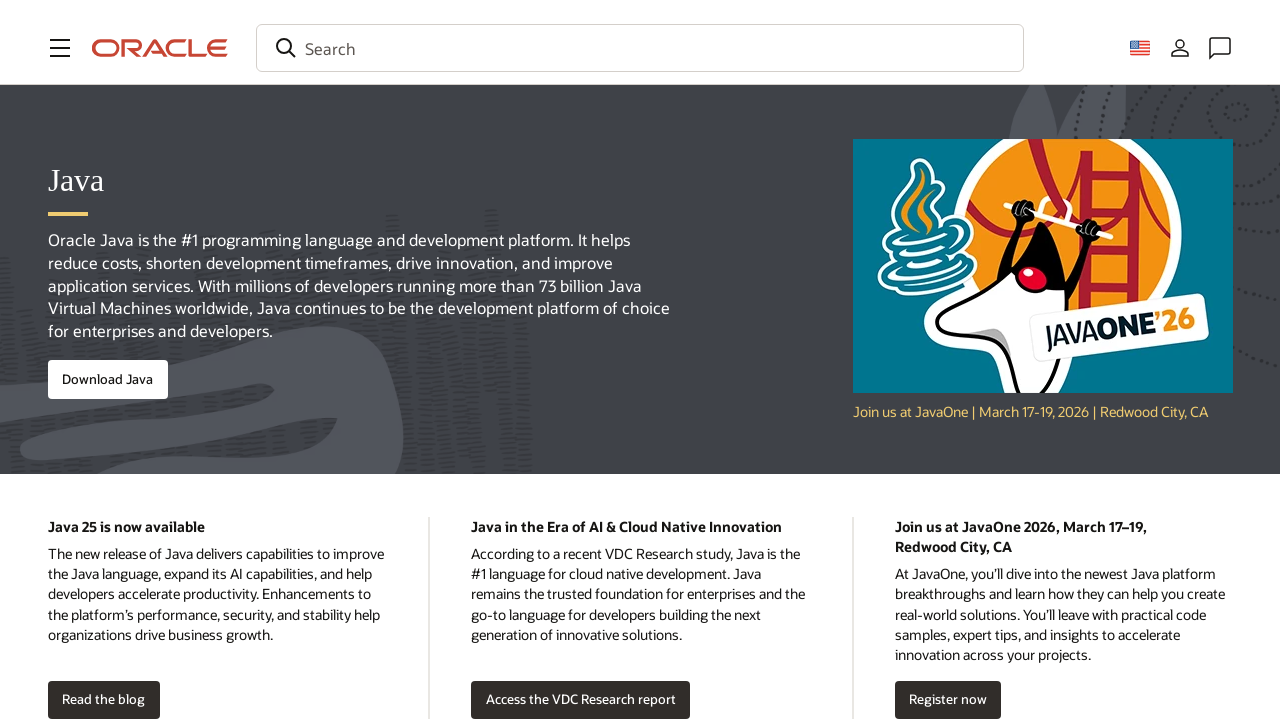

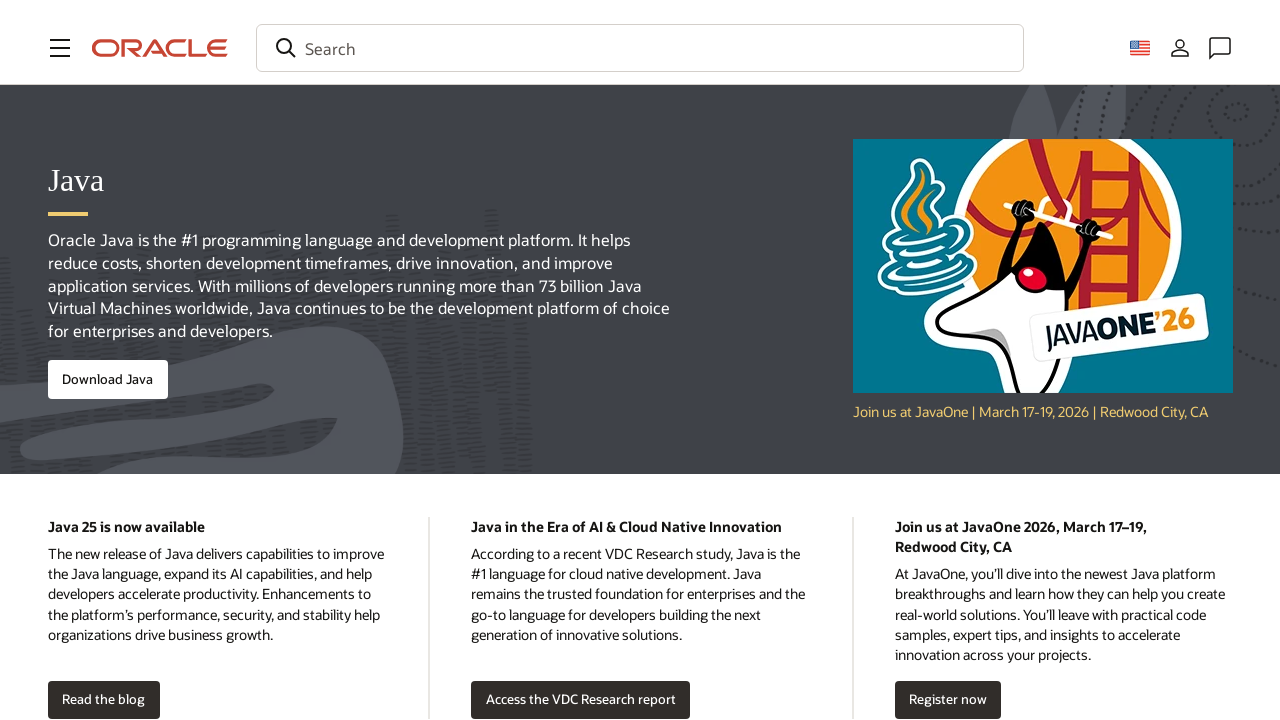